Tests request free quote button navigates to contact page

Starting URL: https://viaporttrans.com/

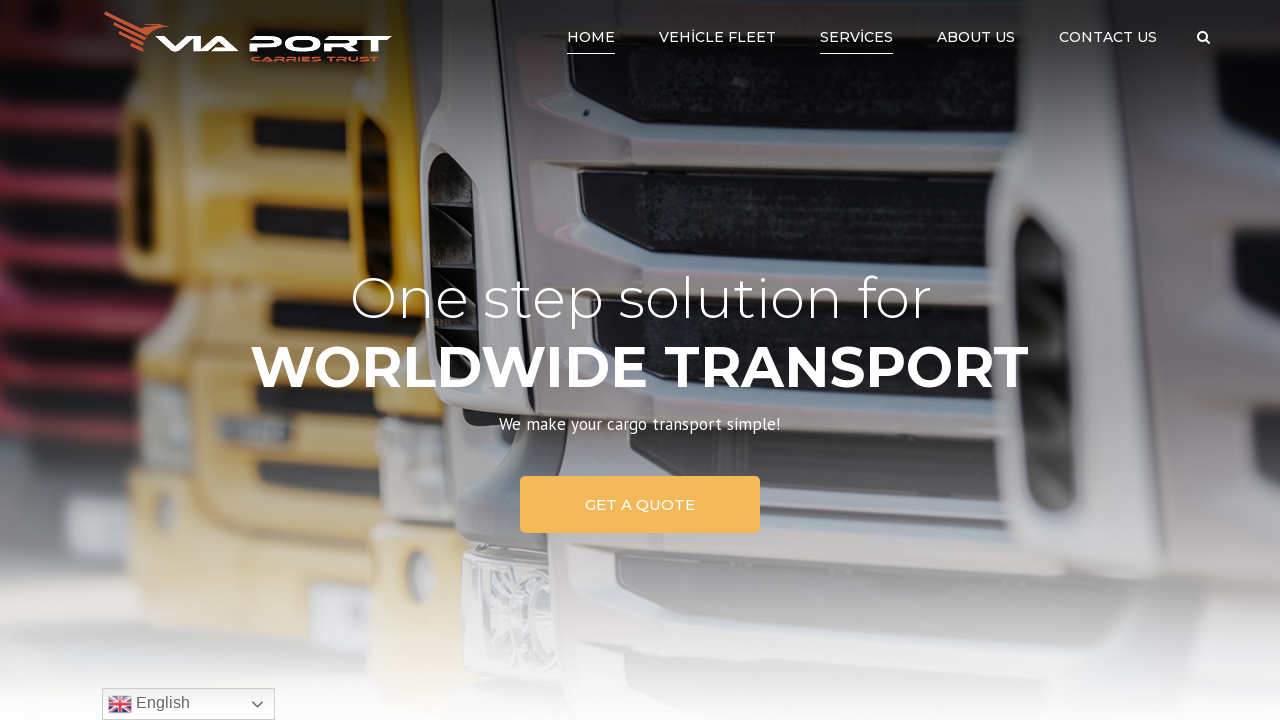

Clicked Home link at (591, 37) on text=Home
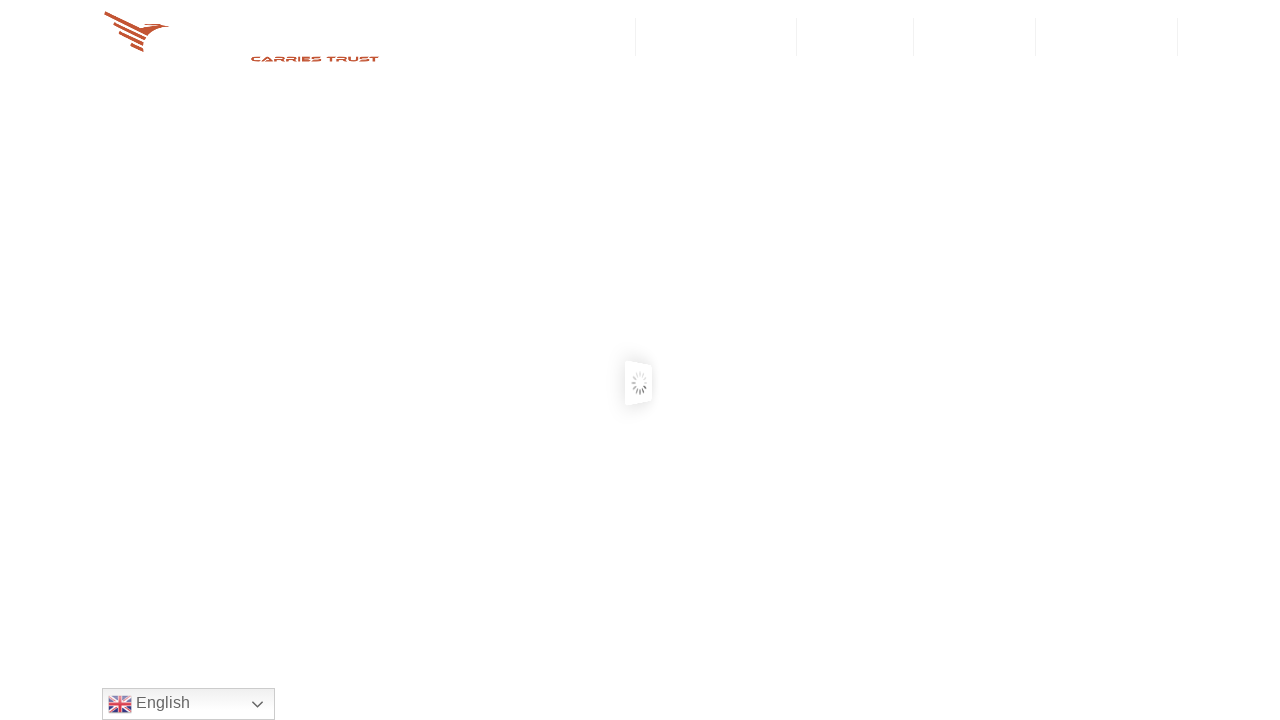

Clicked Request Free Quote button to navigate to contact page at (640, 360) on text=Request Free Quote
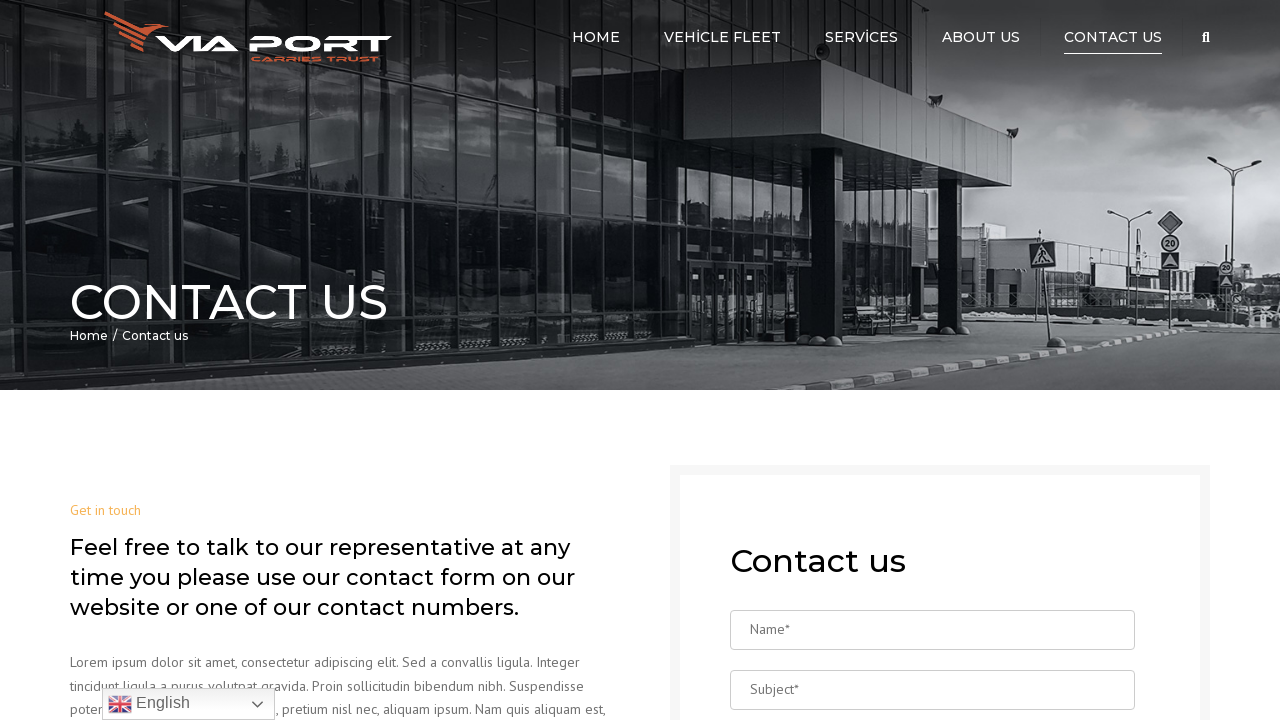

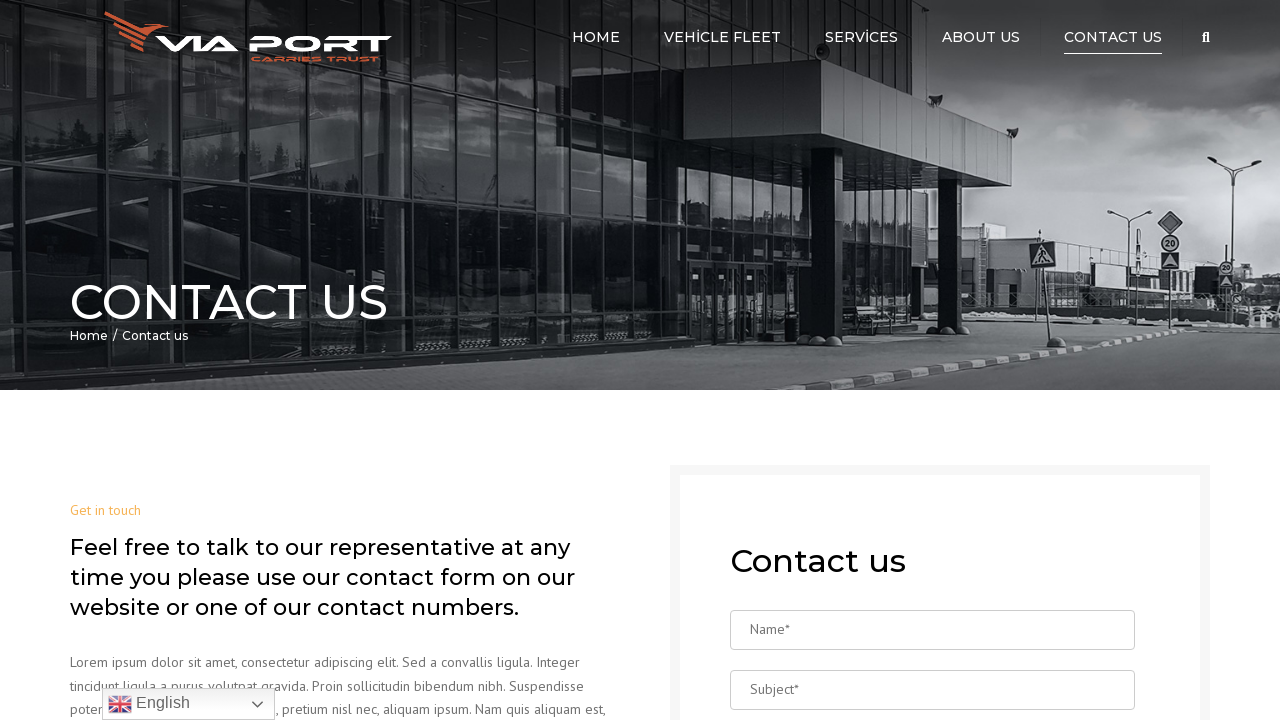